Navigates through a paginated table and selects all checkboxes on each page from page 1 to 4

Starting URL: https://testautomationpractice.blogspot.com/

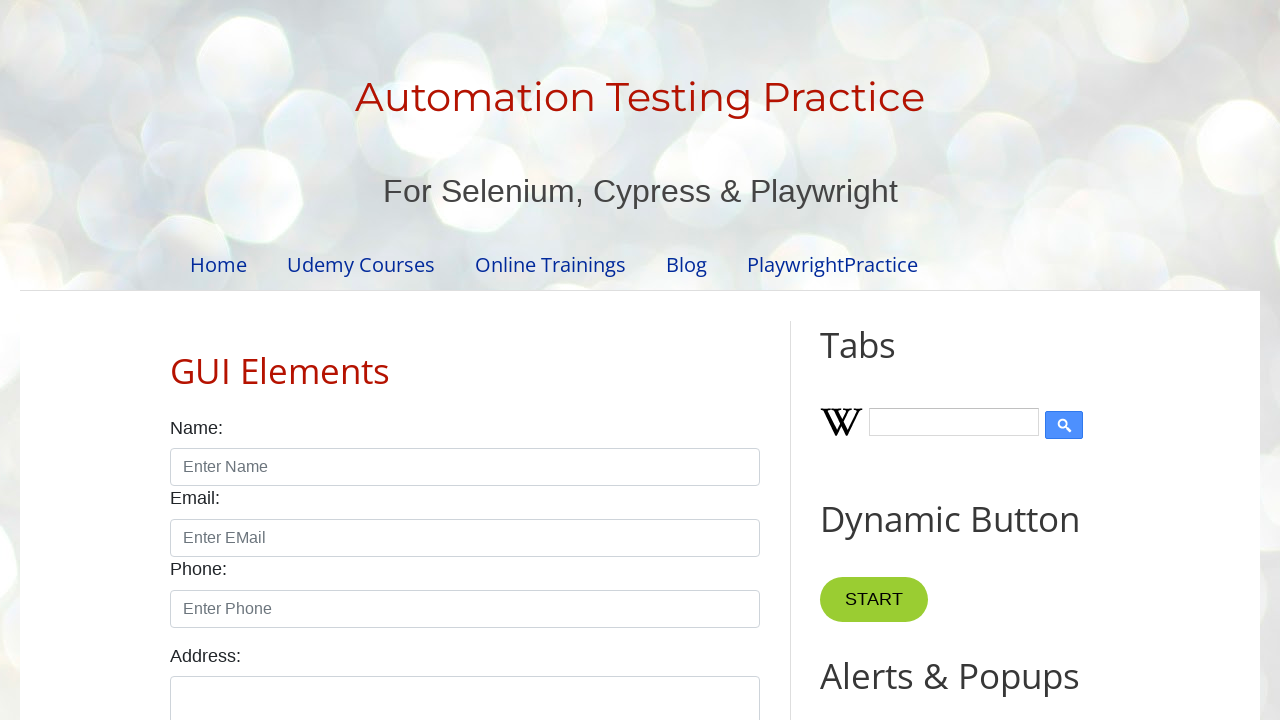

Located all checkboxes on page 1
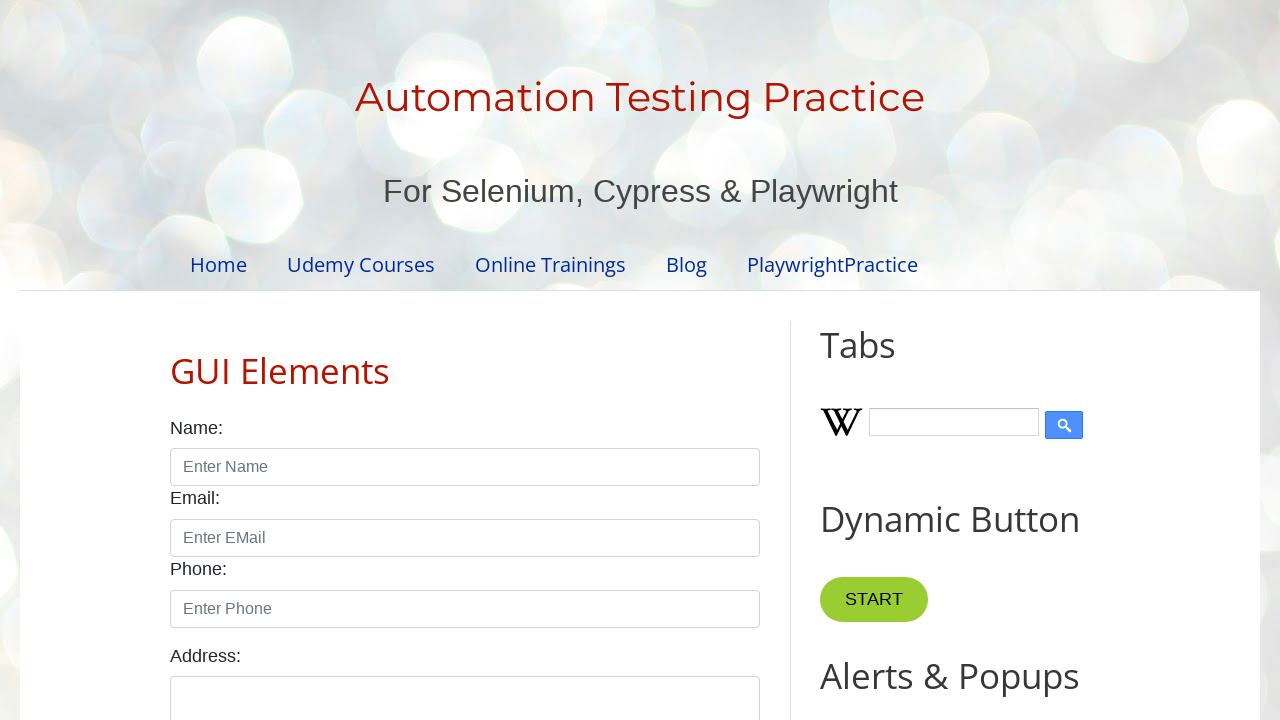

Clicked checkbox on page 1 at (651, 361) on xpath=//table[@id='productTable']/tbody//input >> nth=0
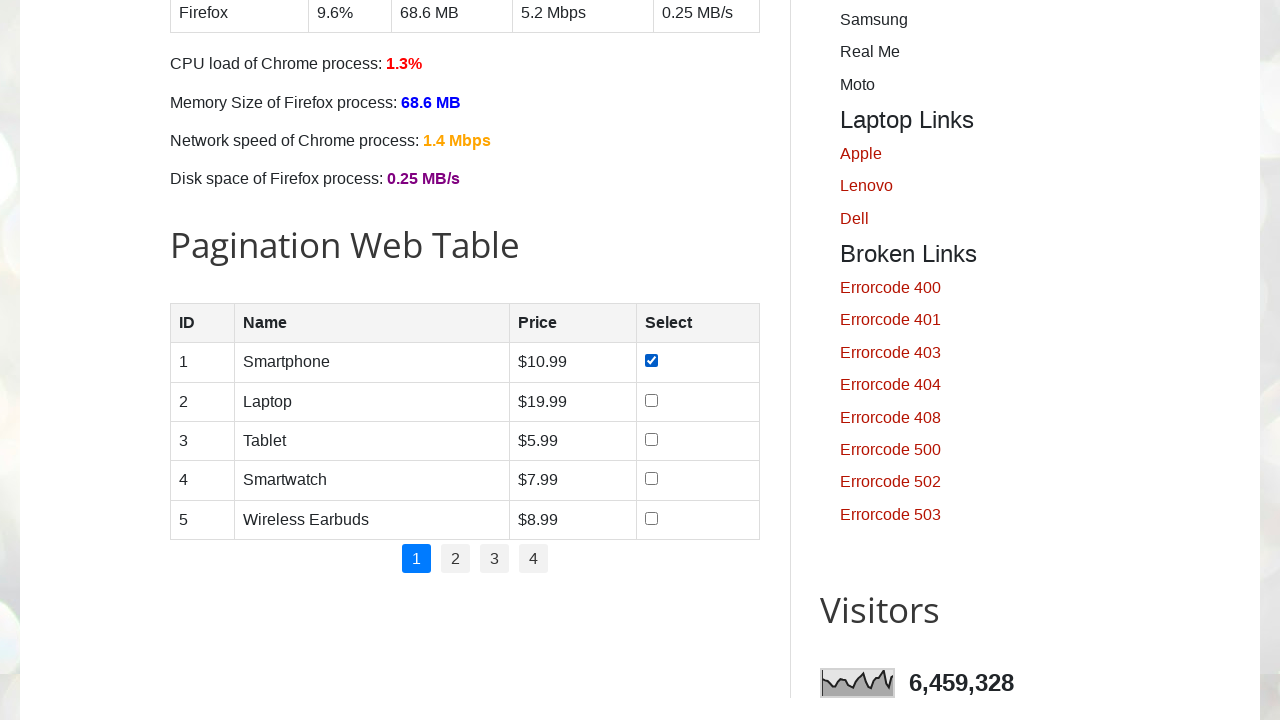

Clicked checkbox on page 1 at (651, 400) on xpath=//table[@id='productTable']/tbody//input >> nth=1
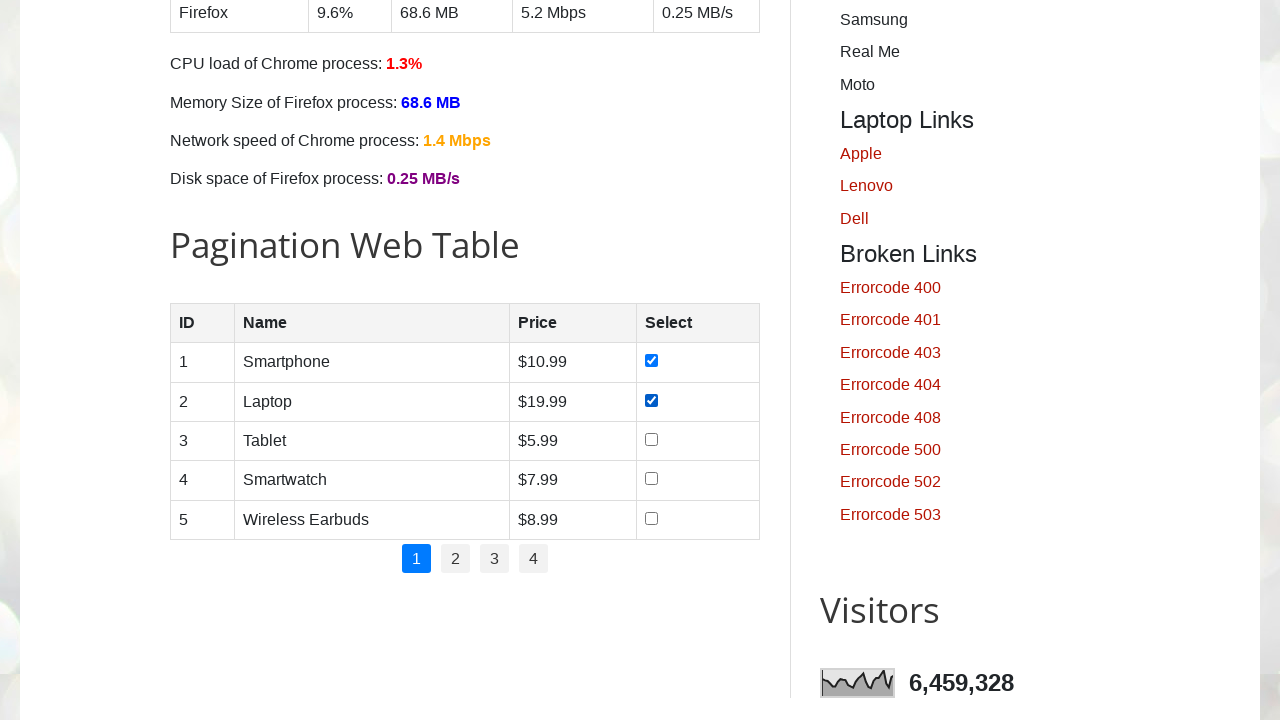

Clicked checkbox on page 1 at (651, 439) on xpath=//table[@id='productTable']/tbody//input >> nth=2
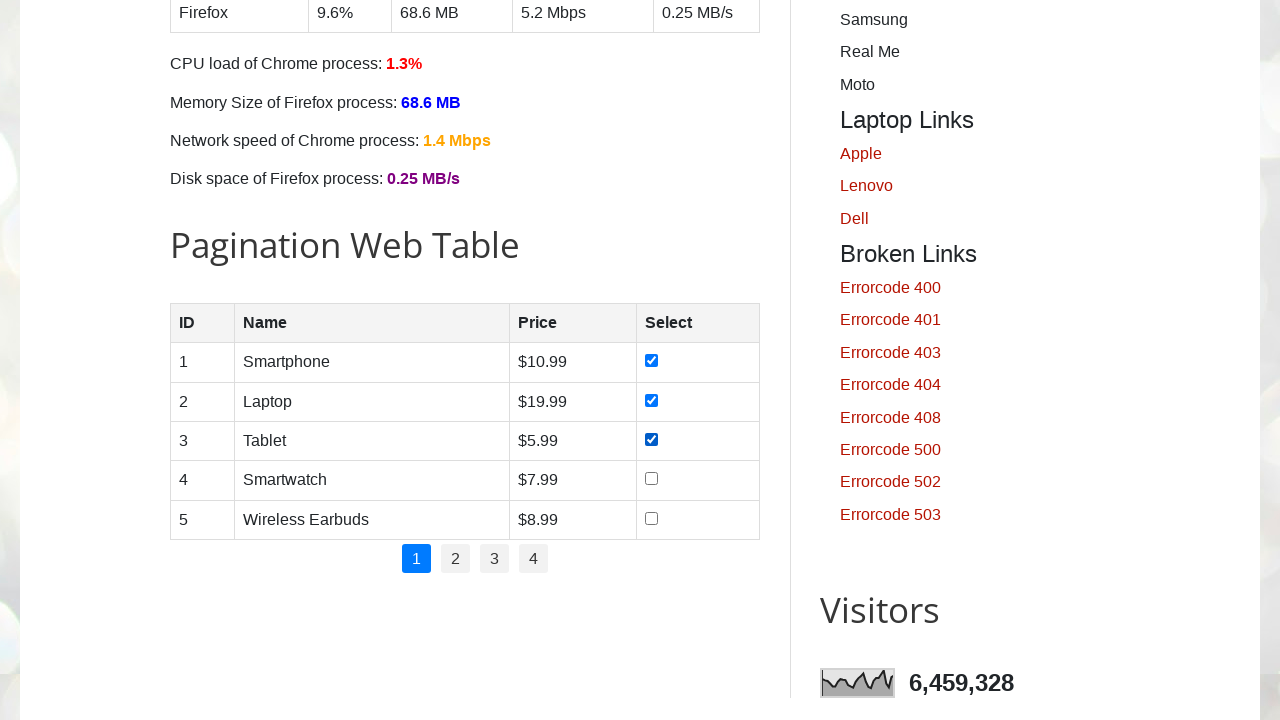

Clicked checkbox on page 1 at (651, 479) on xpath=//table[@id='productTable']/tbody//input >> nth=3
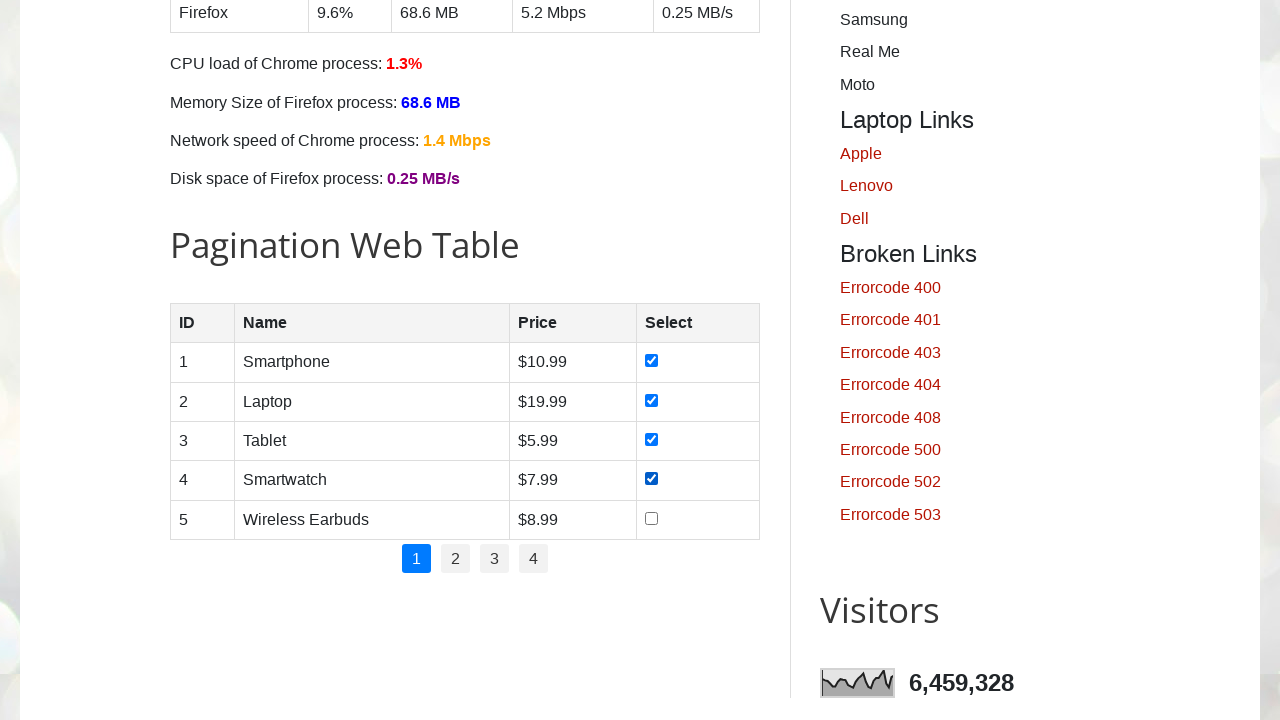

Clicked checkbox on page 1 at (651, 518) on xpath=//table[@id='productTable']/tbody//input >> nth=4
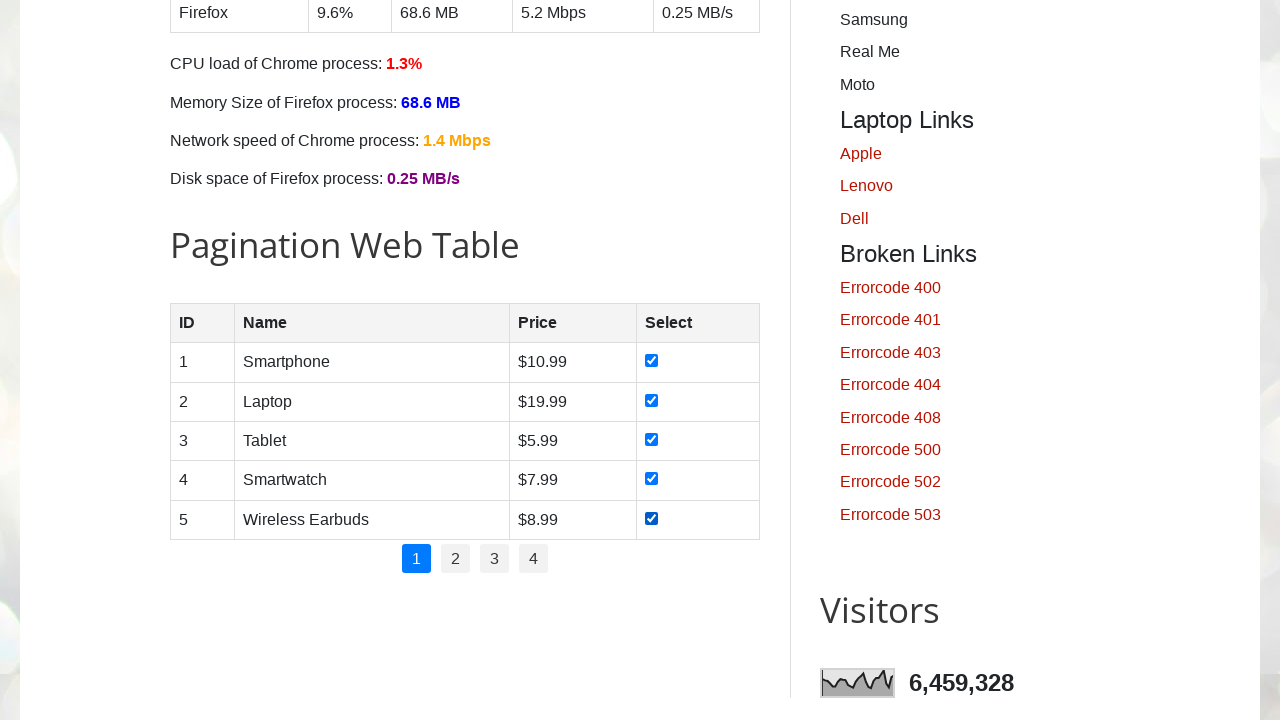

Clicked pagination link to page 2 at (456, 559) on xpath=//ul[@id='pagination']//a[.='2']
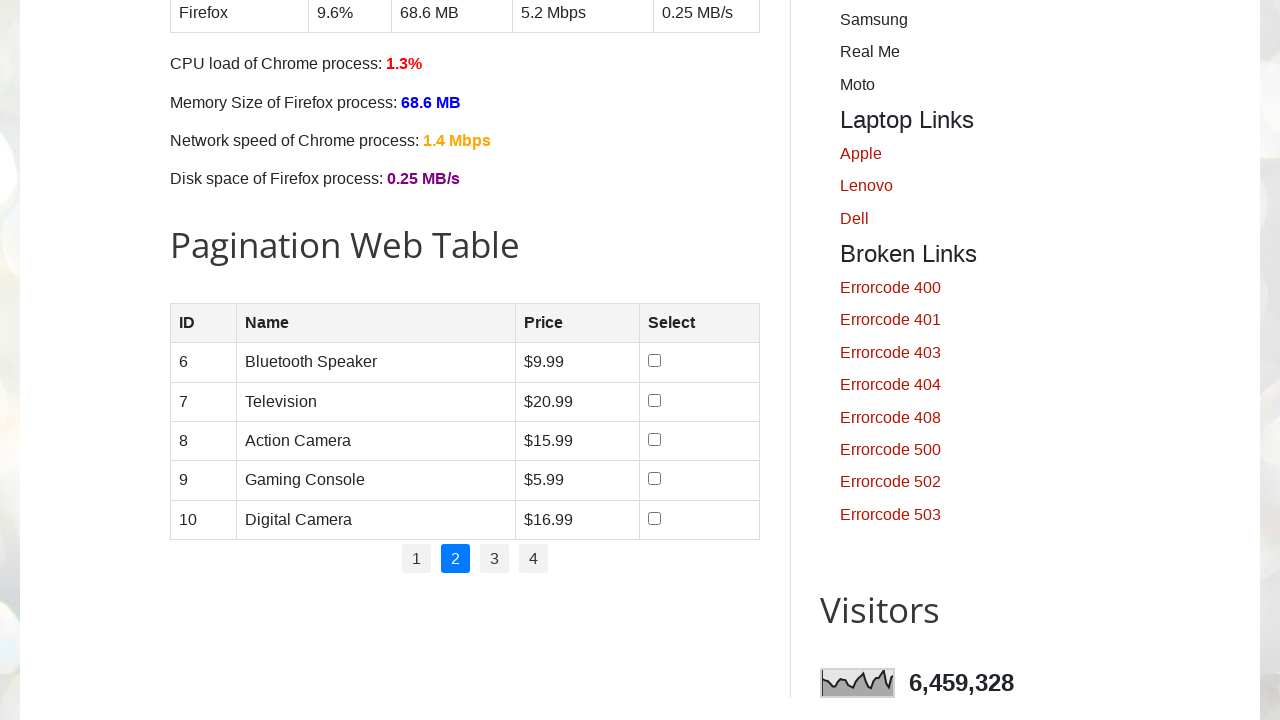

Page 2 loaded
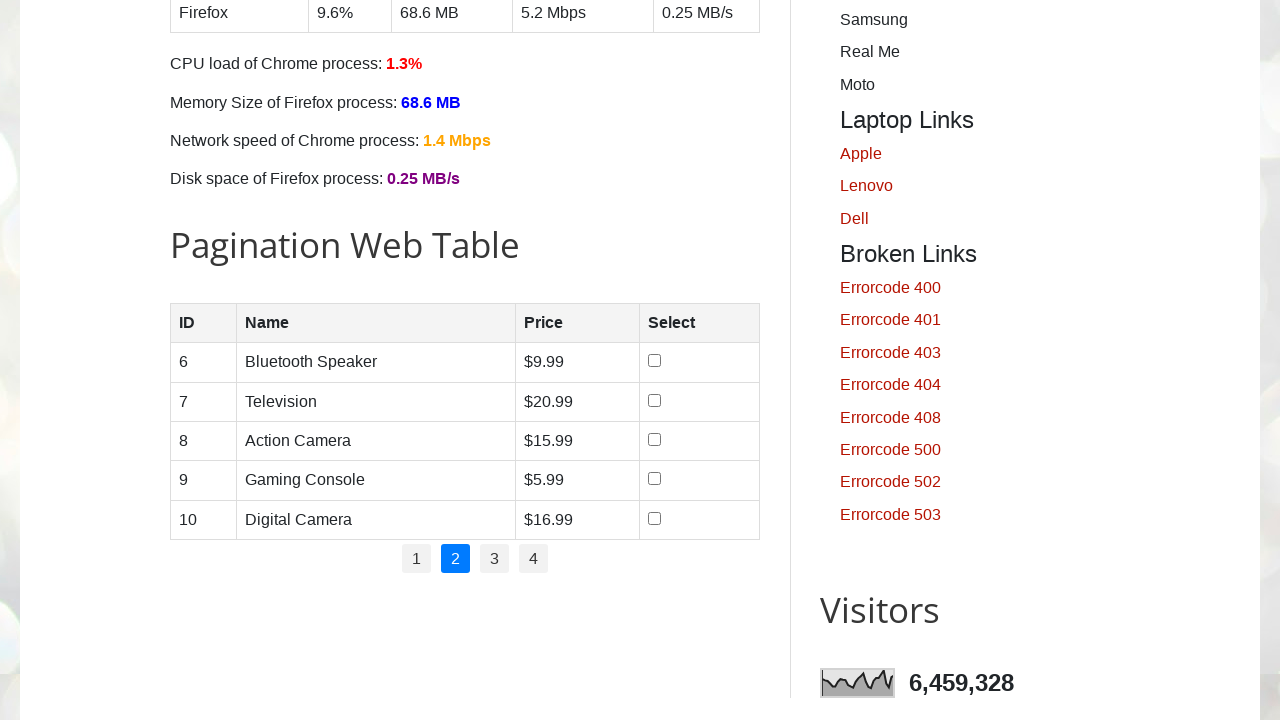

Located all checkboxes on page 2
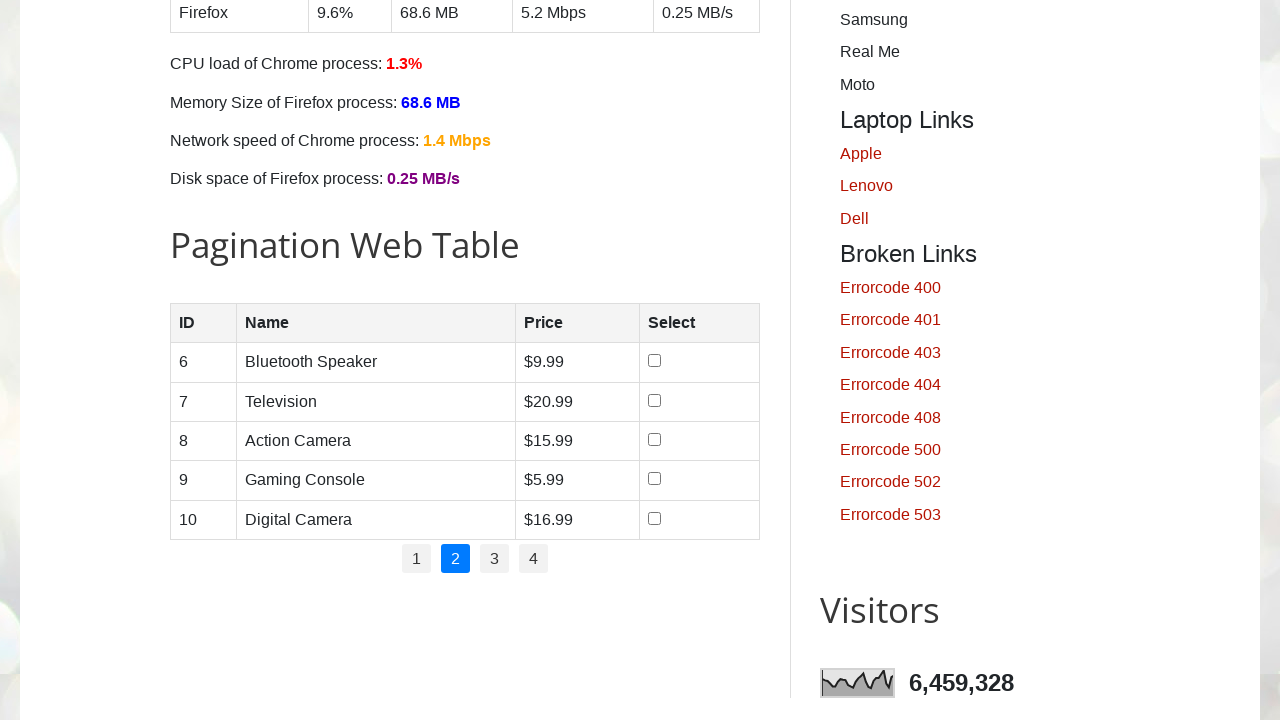

Clicked checkbox on page 2 at (654, 361) on xpath=//table[@id='productTable']/tbody//input >> nth=0
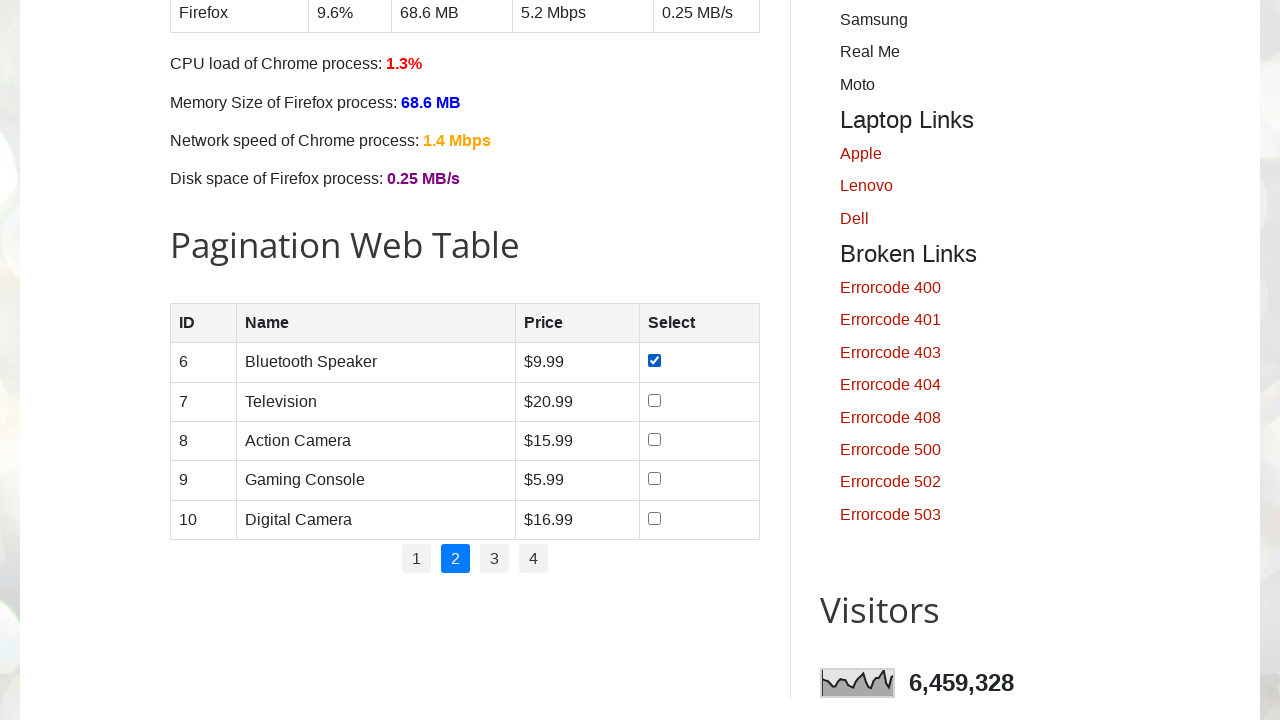

Clicked checkbox on page 2 at (654, 400) on xpath=//table[@id='productTable']/tbody//input >> nth=1
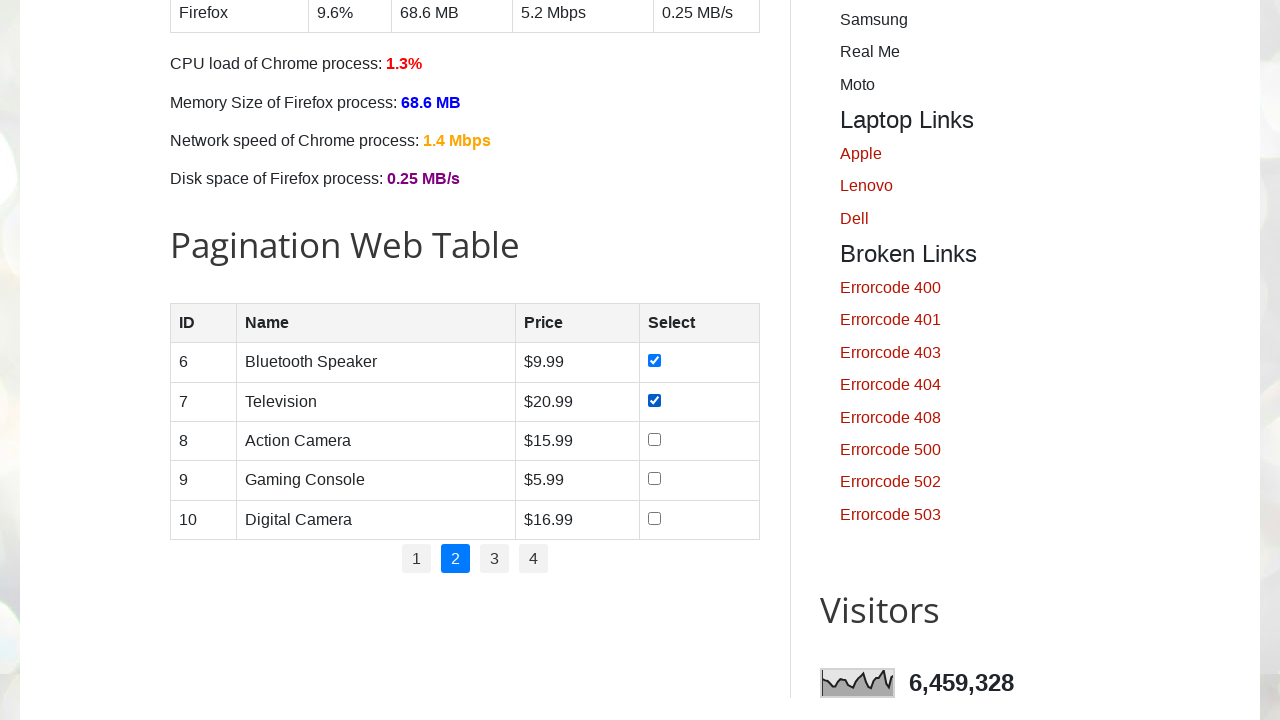

Clicked checkbox on page 2 at (654, 439) on xpath=//table[@id='productTable']/tbody//input >> nth=2
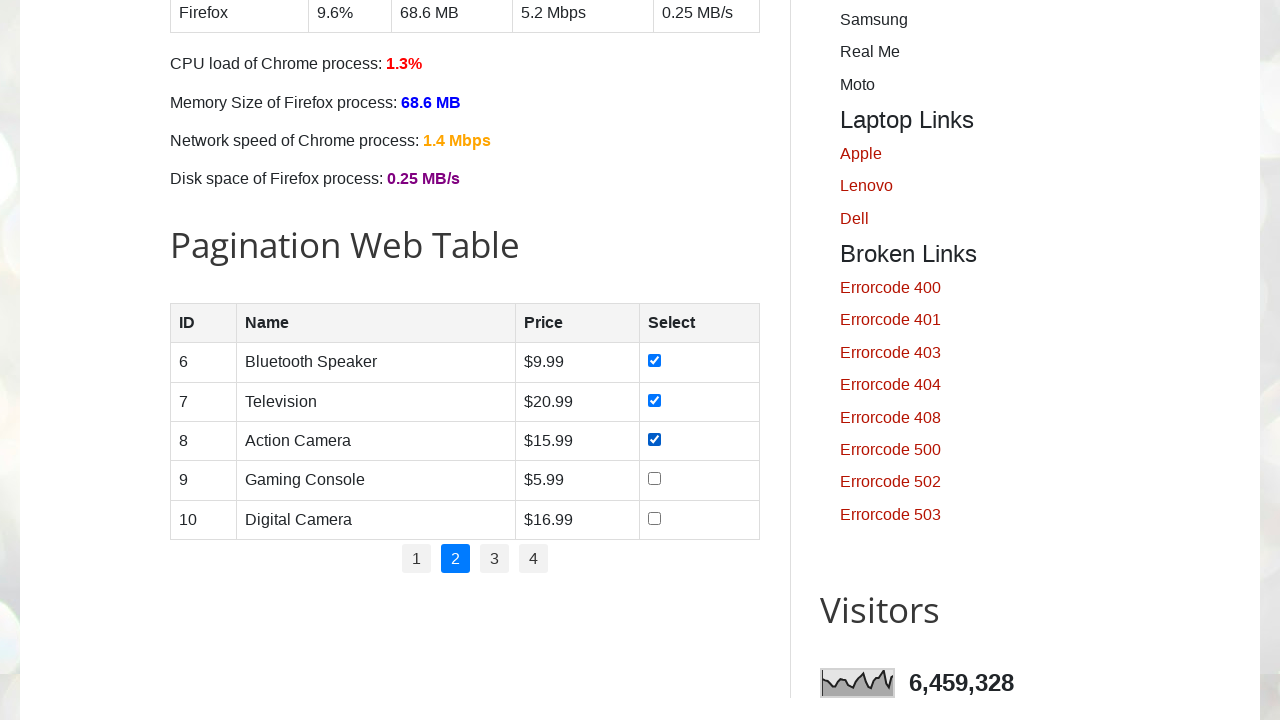

Clicked checkbox on page 2 at (654, 479) on xpath=//table[@id='productTable']/tbody//input >> nth=3
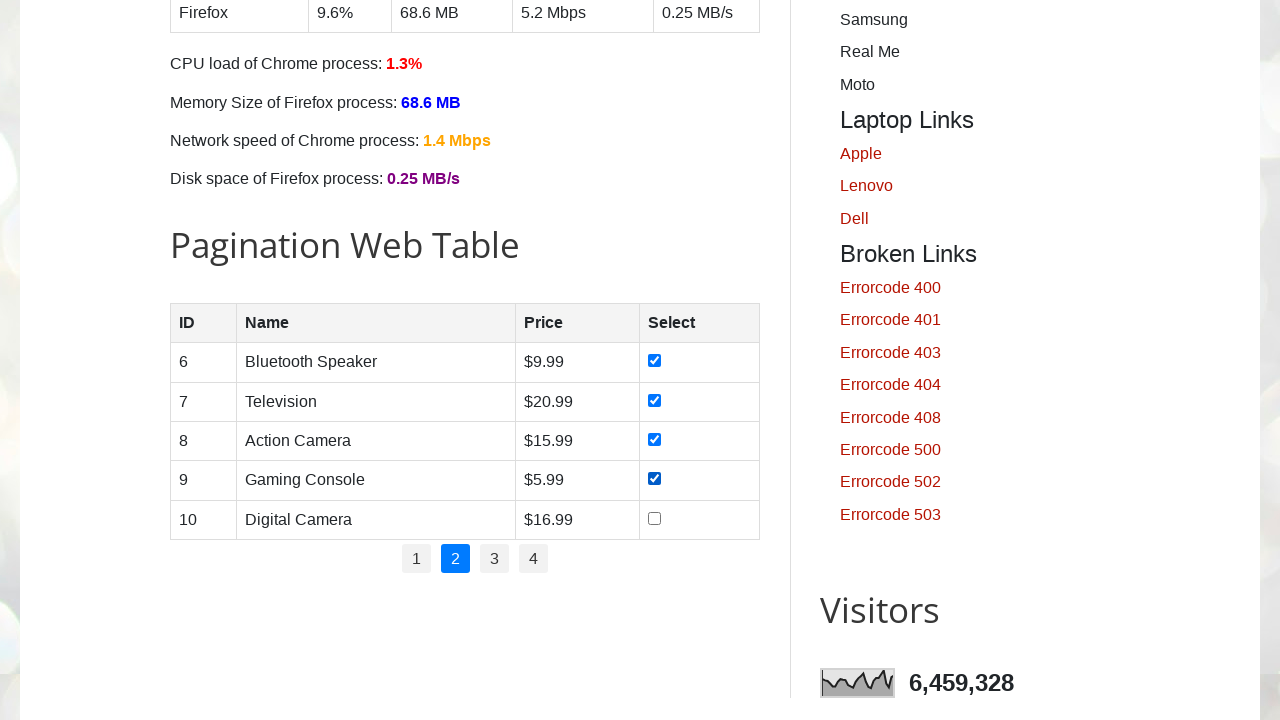

Clicked checkbox on page 2 at (654, 518) on xpath=//table[@id='productTable']/tbody//input >> nth=4
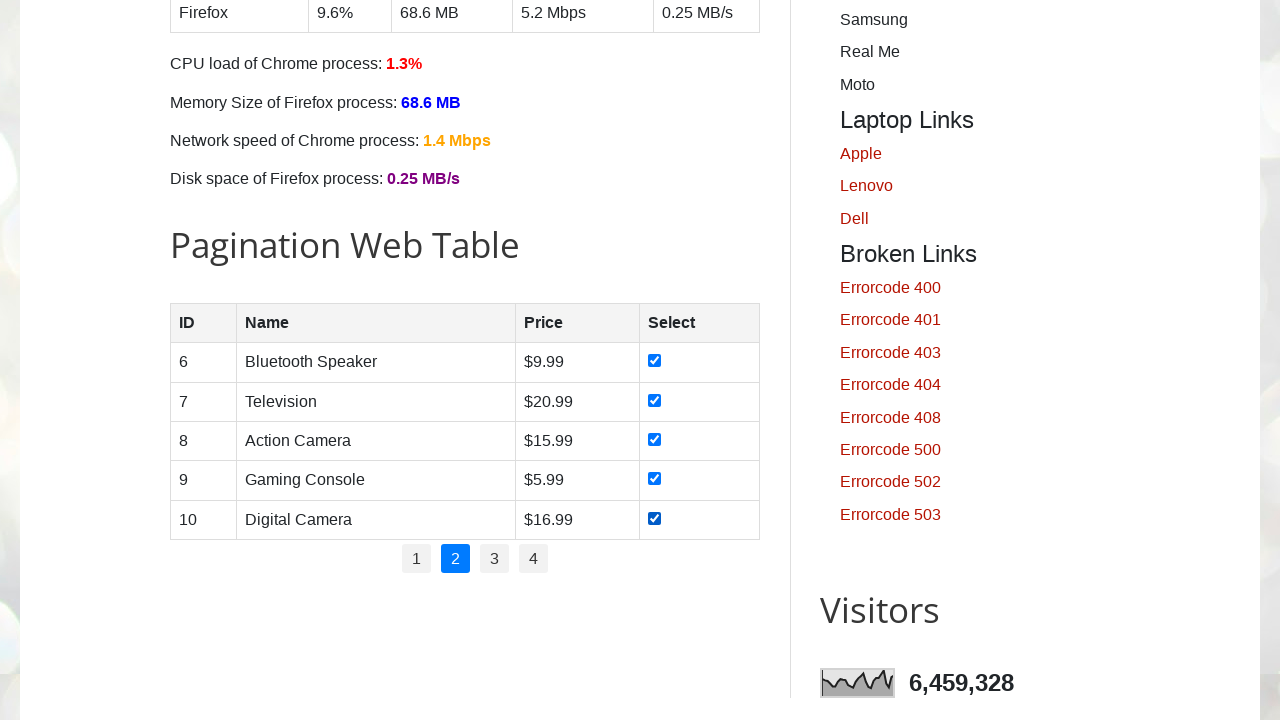

Clicked pagination link to page 3 at (494, 559) on xpath=//ul[@id='pagination']//a[.='3']
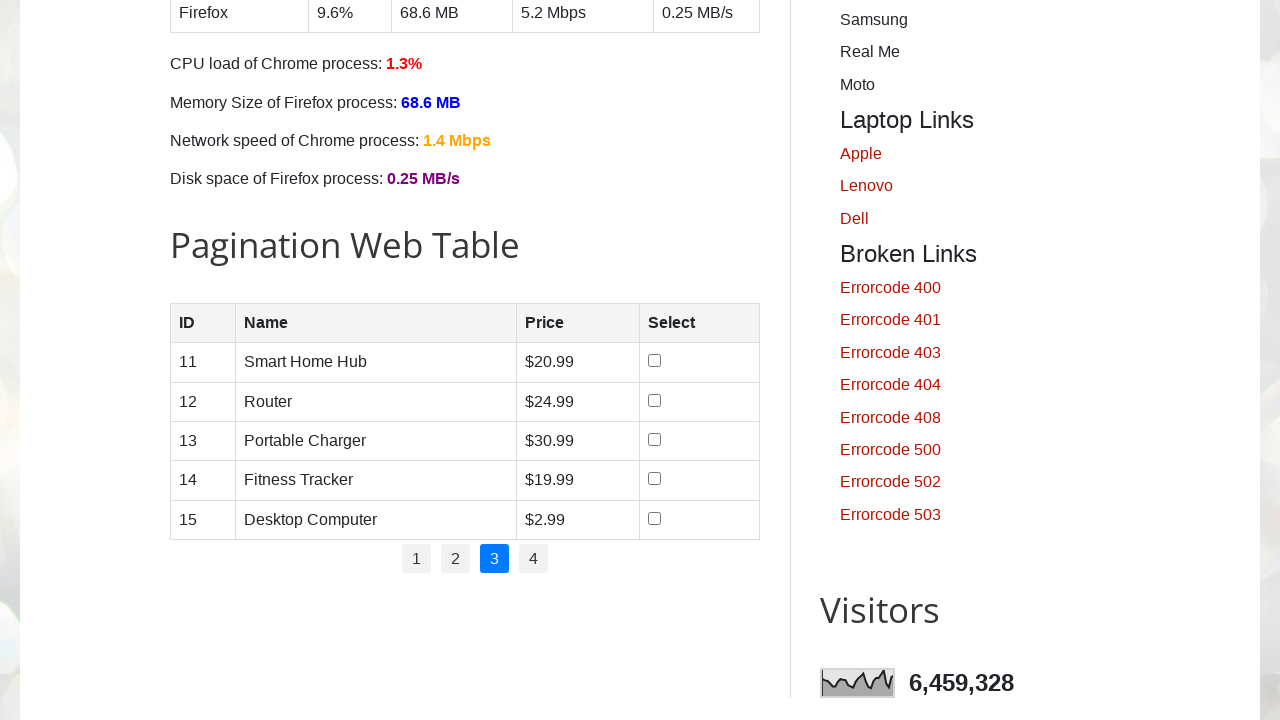

Page 3 loaded
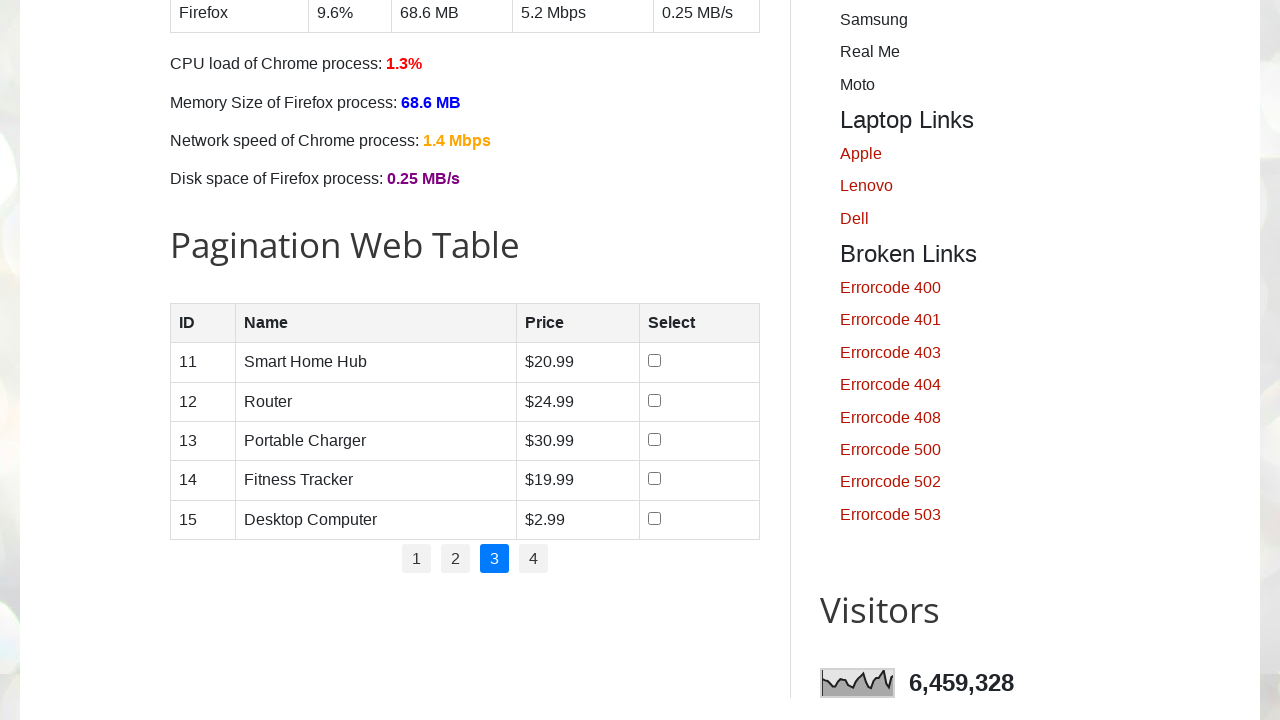

Located all checkboxes on page 3
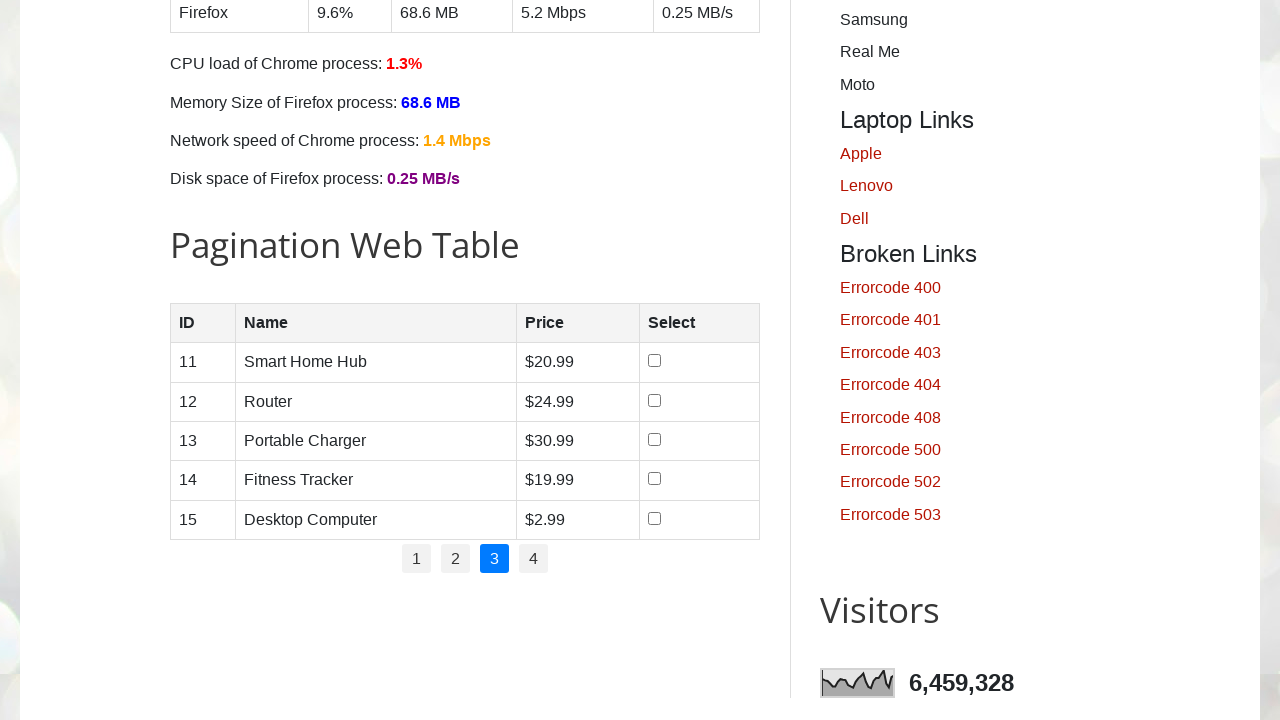

Clicked checkbox on page 3 at (655, 361) on xpath=//table[@id='productTable']/tbody//input >> nth=0
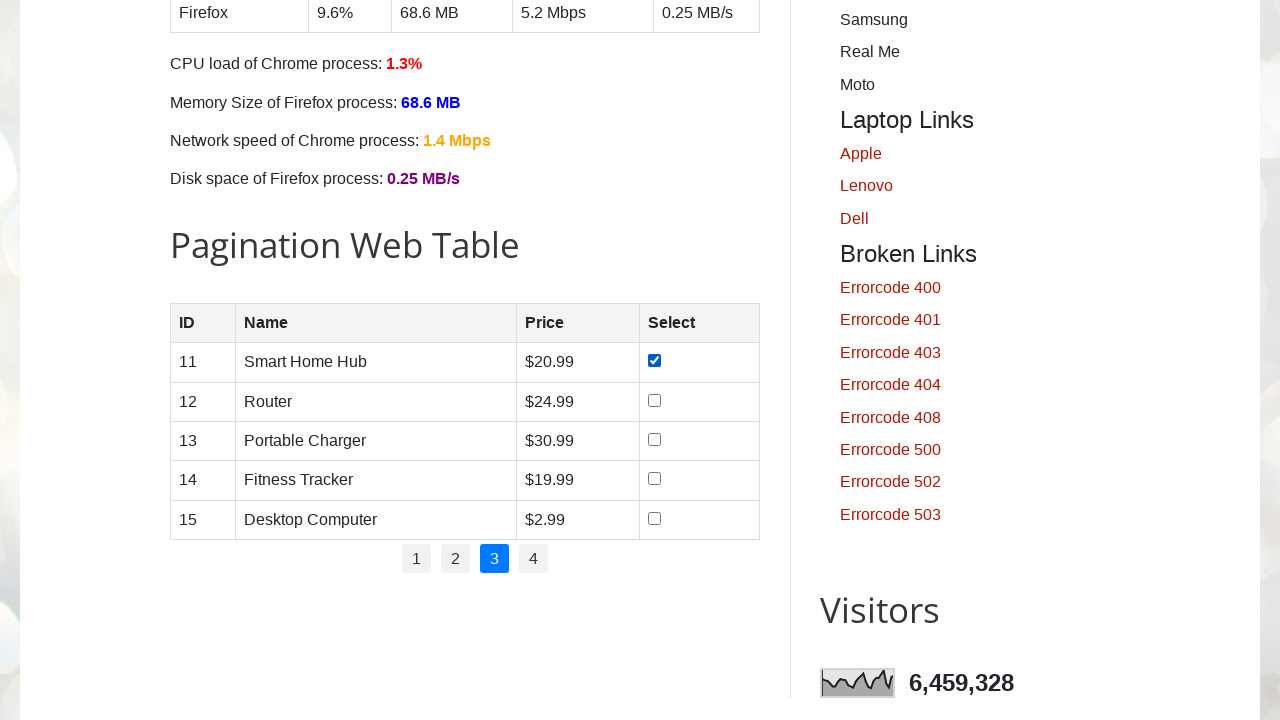

Clicked checkbox on page 3 at (655, 400) on xpath=//table[@id='productTable']/tbody//input >> nth=1
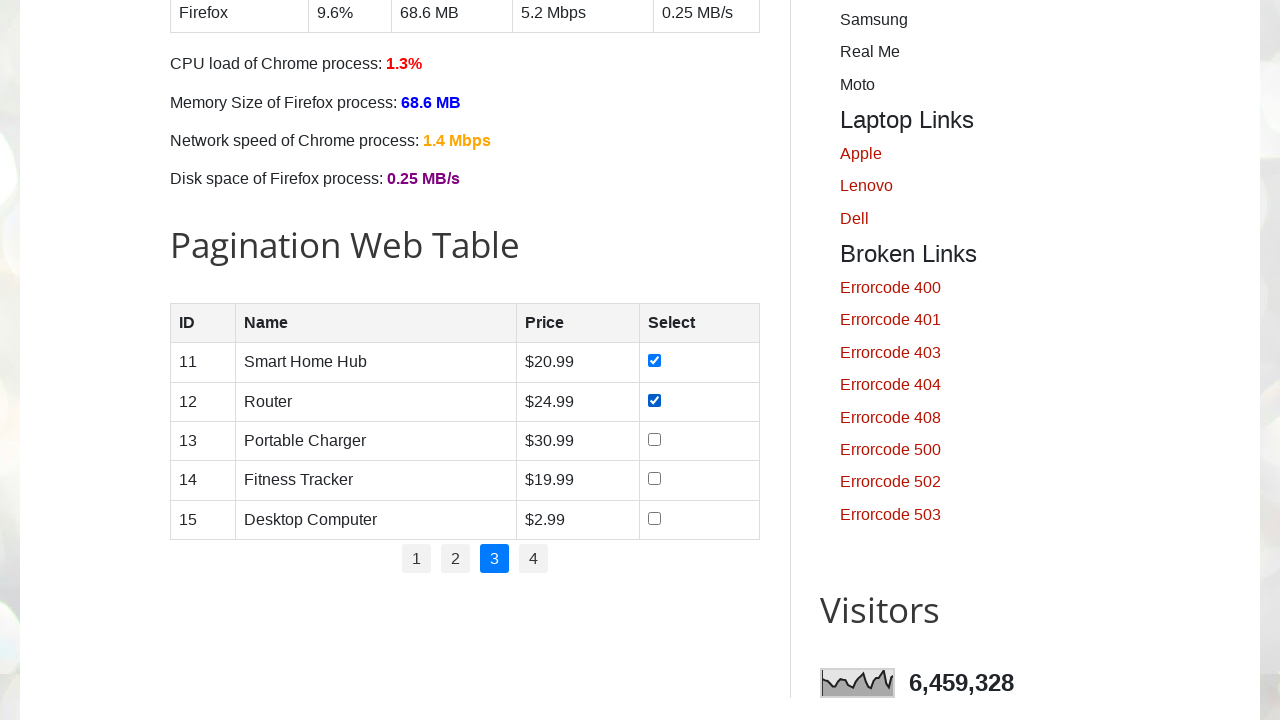

Clicked checkbox on page 3 at (655, 439) on xpath=//table[@id='productTable']/tbody//input >> nth=2
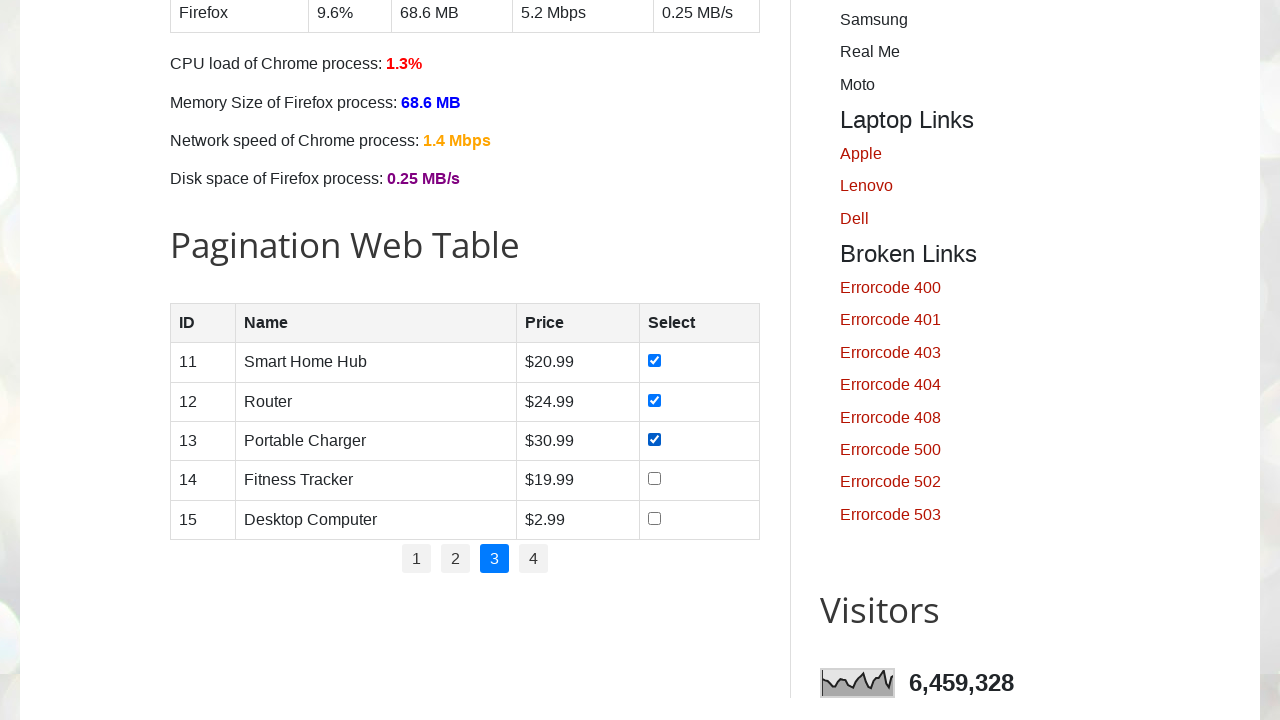

Clicked checkbox on page 3 at (655, 479) on xpath=//table[@id='productTable']/tbody//input >> nth=3
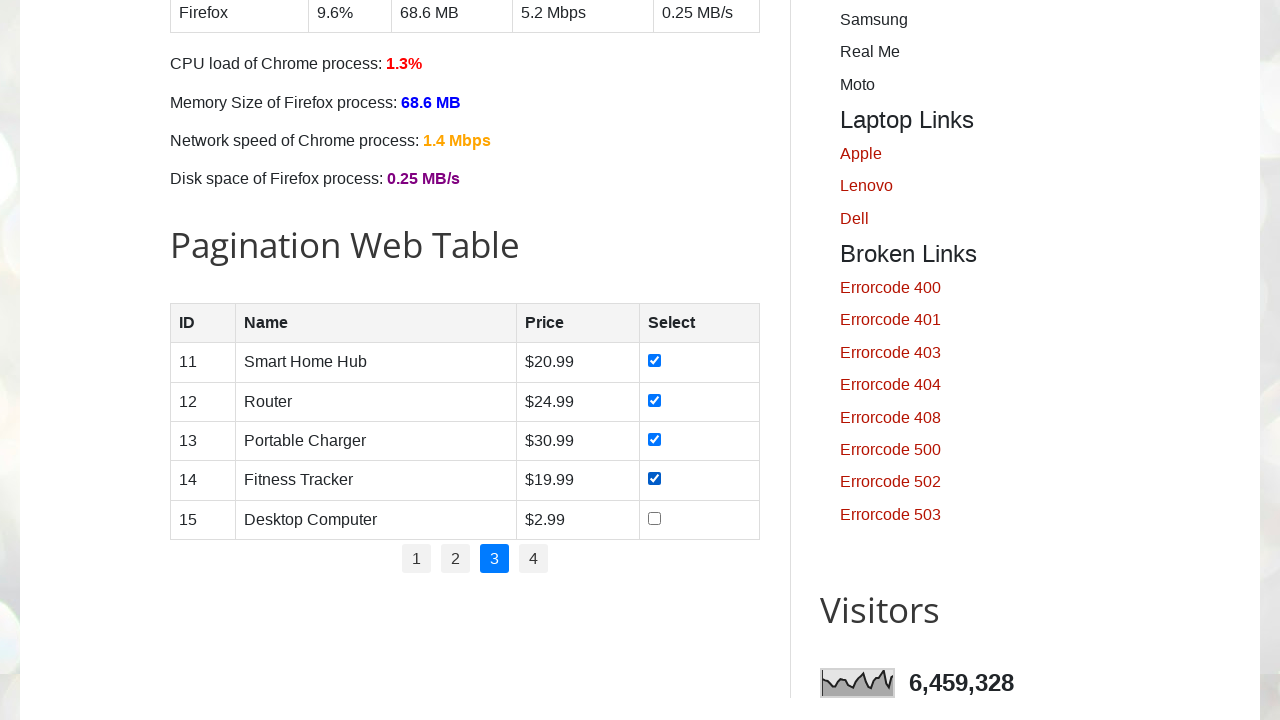

Clicked checkbox on page 3 at (655, 518) on xpath=//table[@id='productTable']/tbody//input >> nth=4
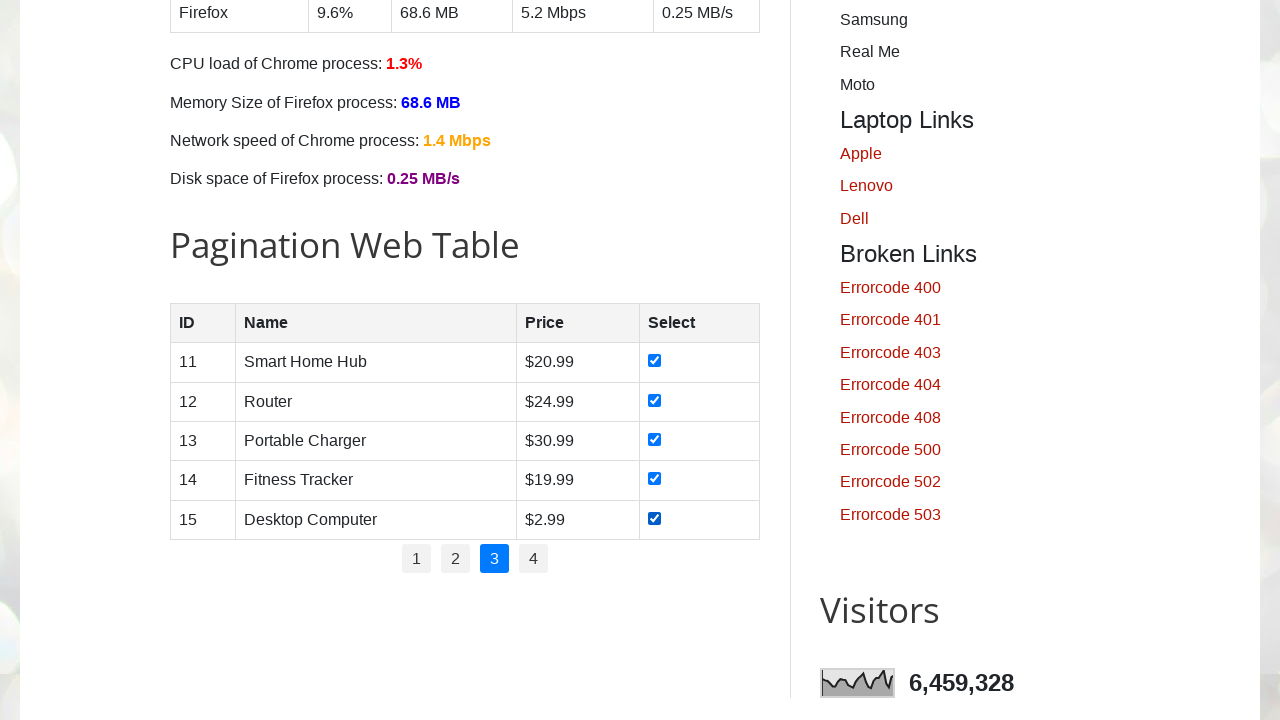

Clicked pagination link to page 4 at (534, 559) on xpath=//ul[@id='pagination']//a[.='4']
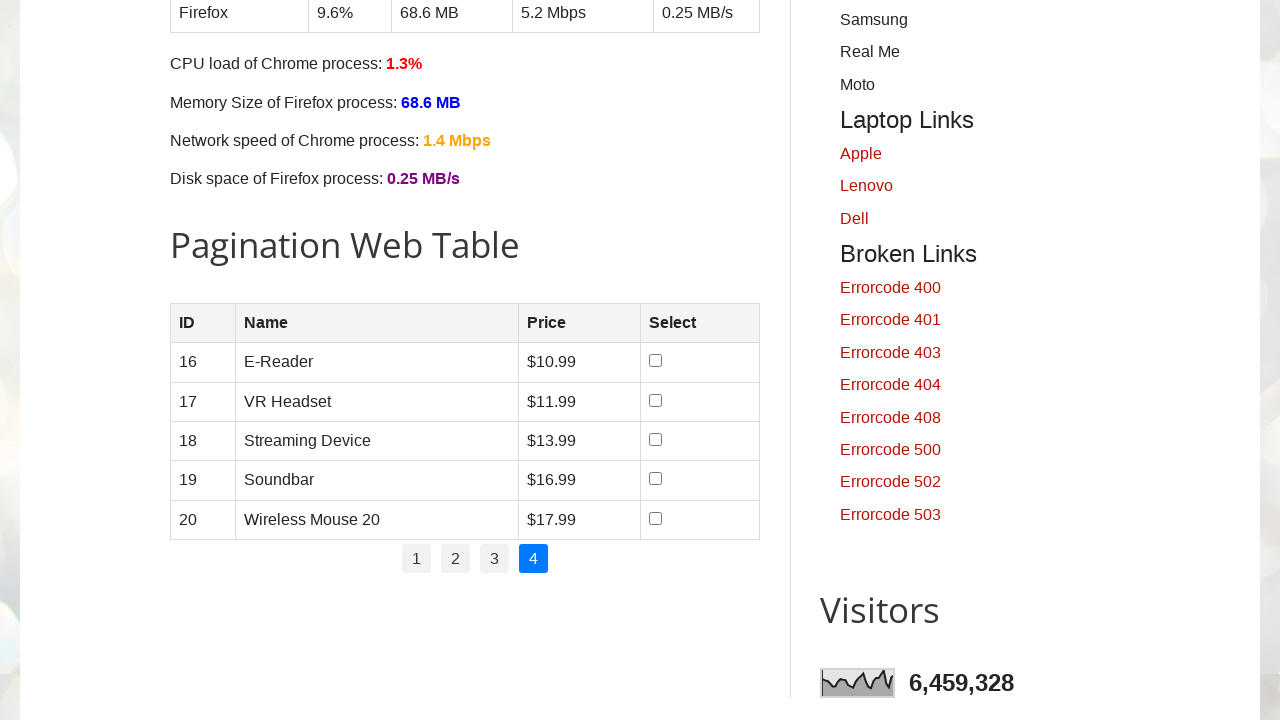

Page 4 loaded
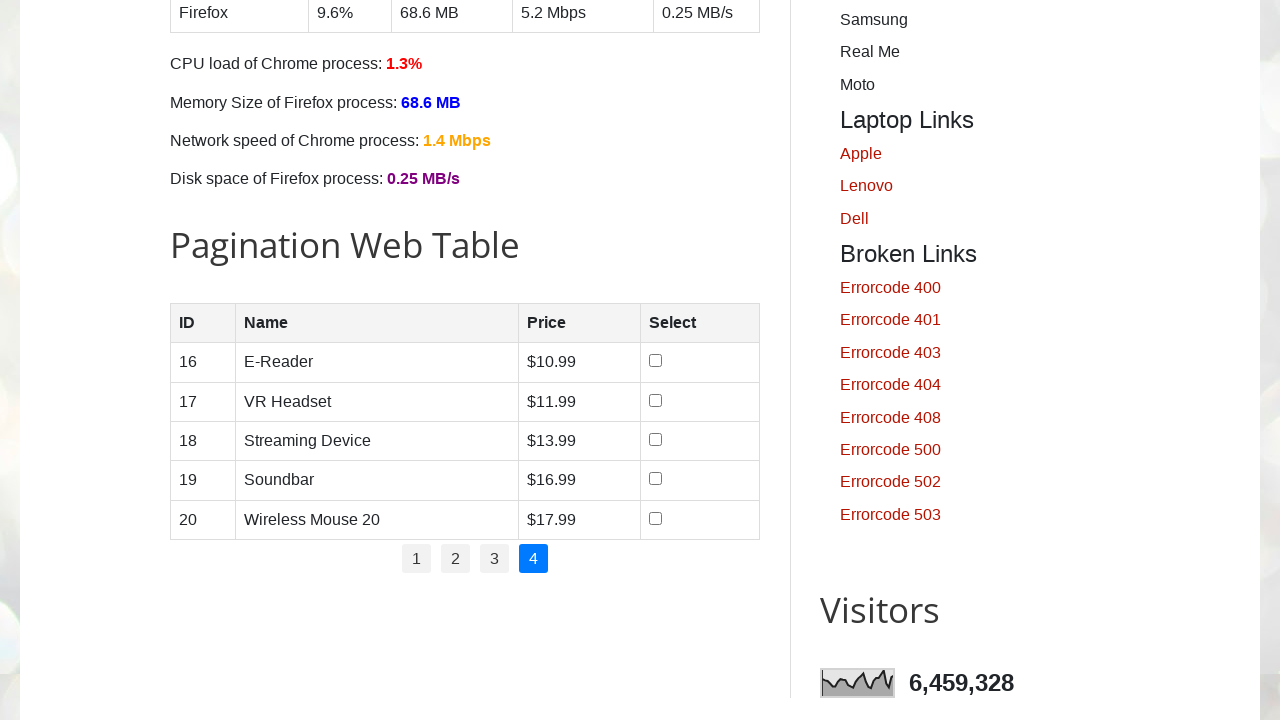

Located all checkboxes on page 4
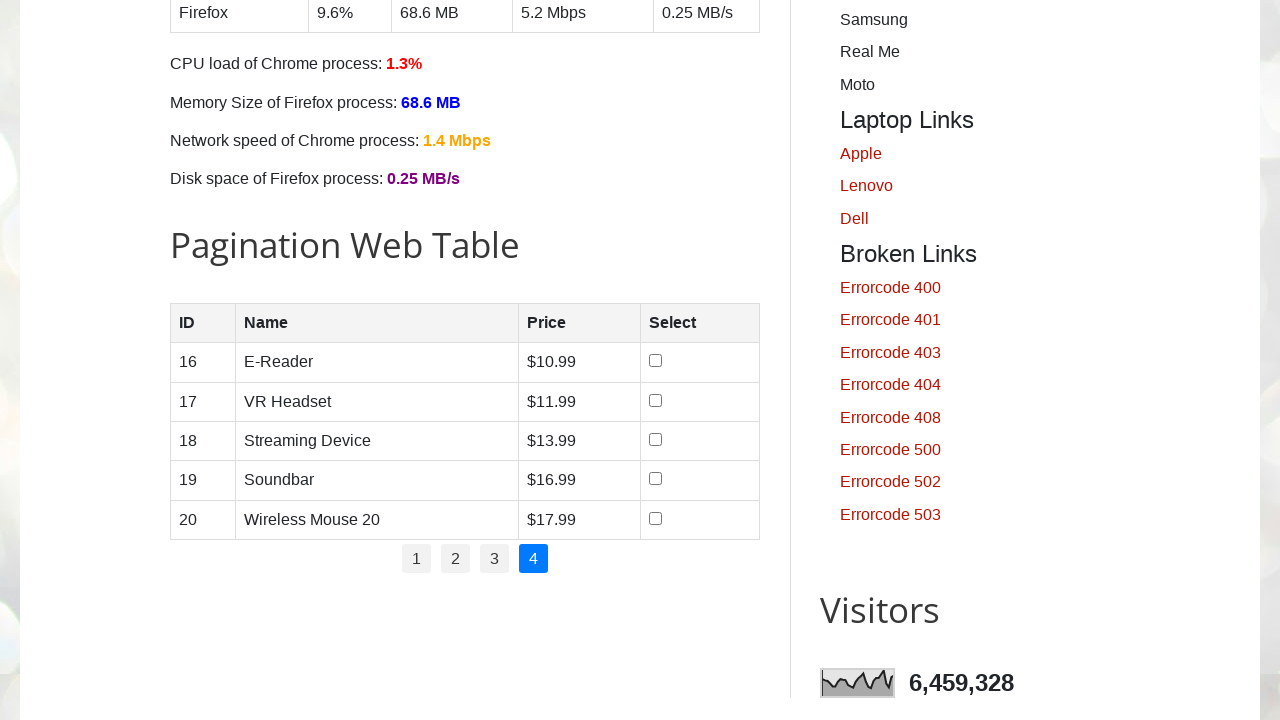

Clicked checkbox on page 4 at (656, 361) on xpath=//table[@id='productTable']/tbody//input >> nth=0
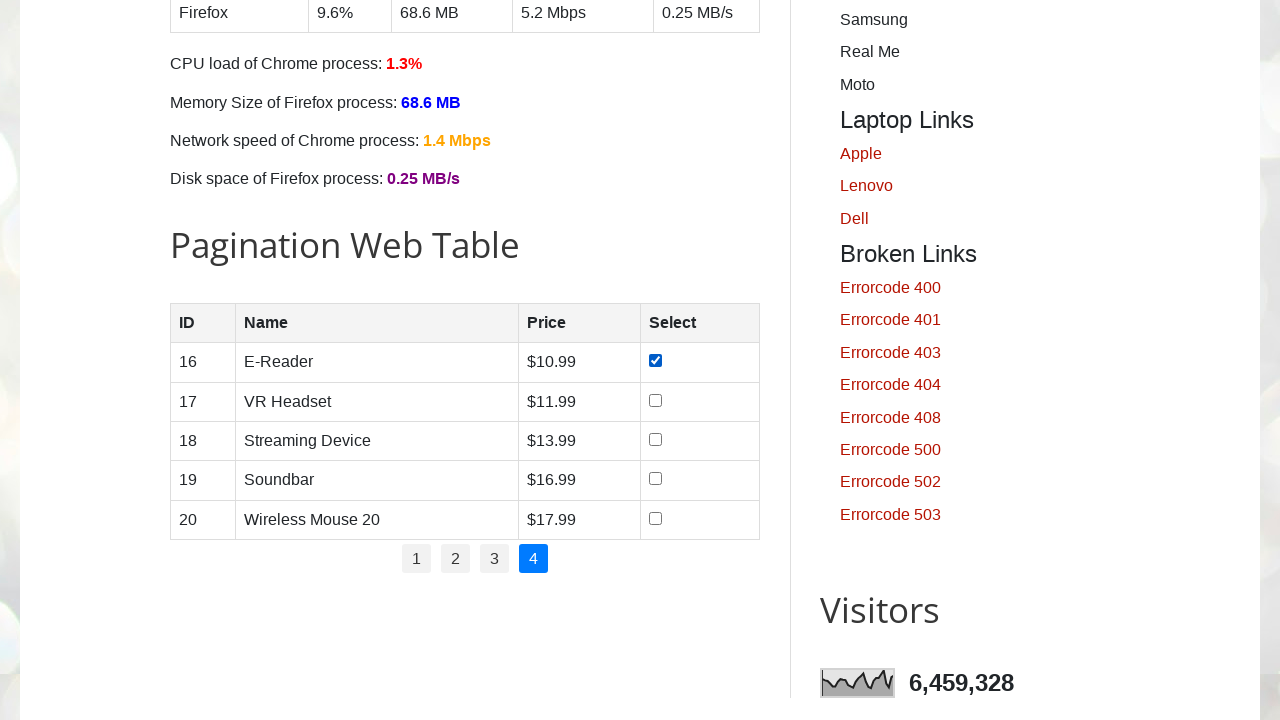

Clicked checkbox on page 4 at (656, 400) on xpath=//table[@id='productTable']/tbody//input >> nth=1
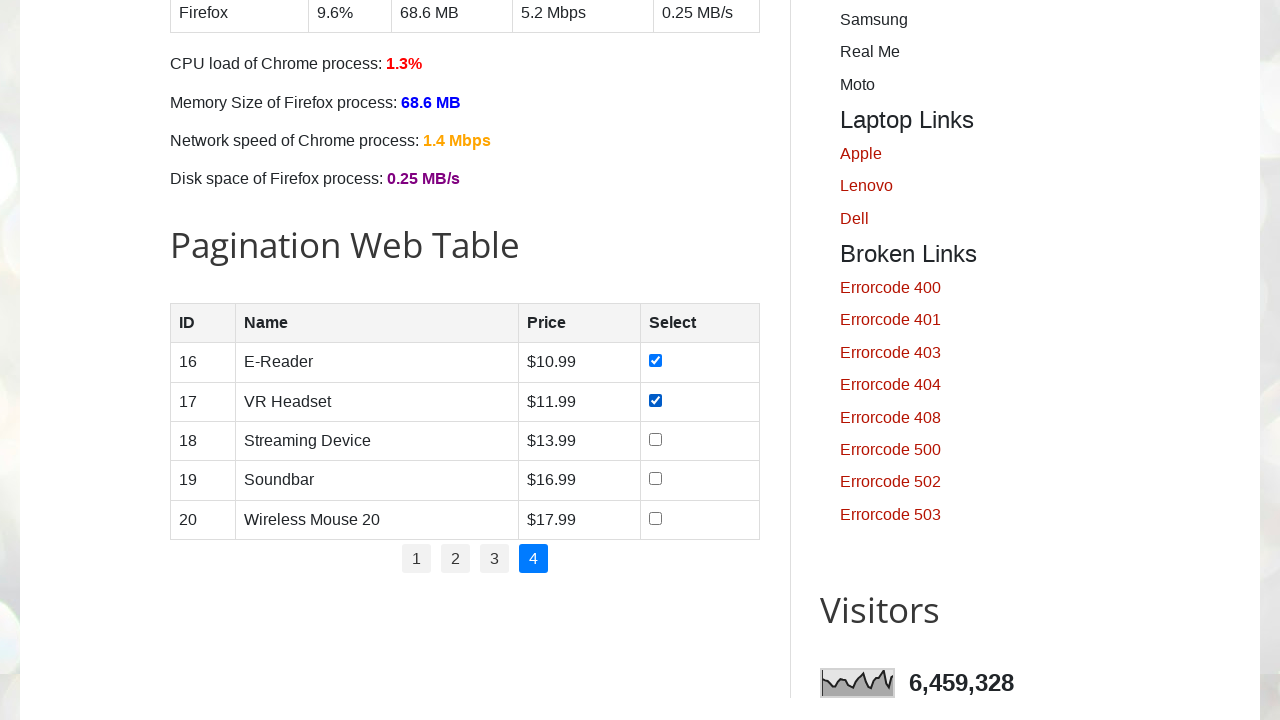

Clicked checkbox on page 4 at (656, 439) on xpath=//table[@id='productTable']/tbody//input >> nth=2
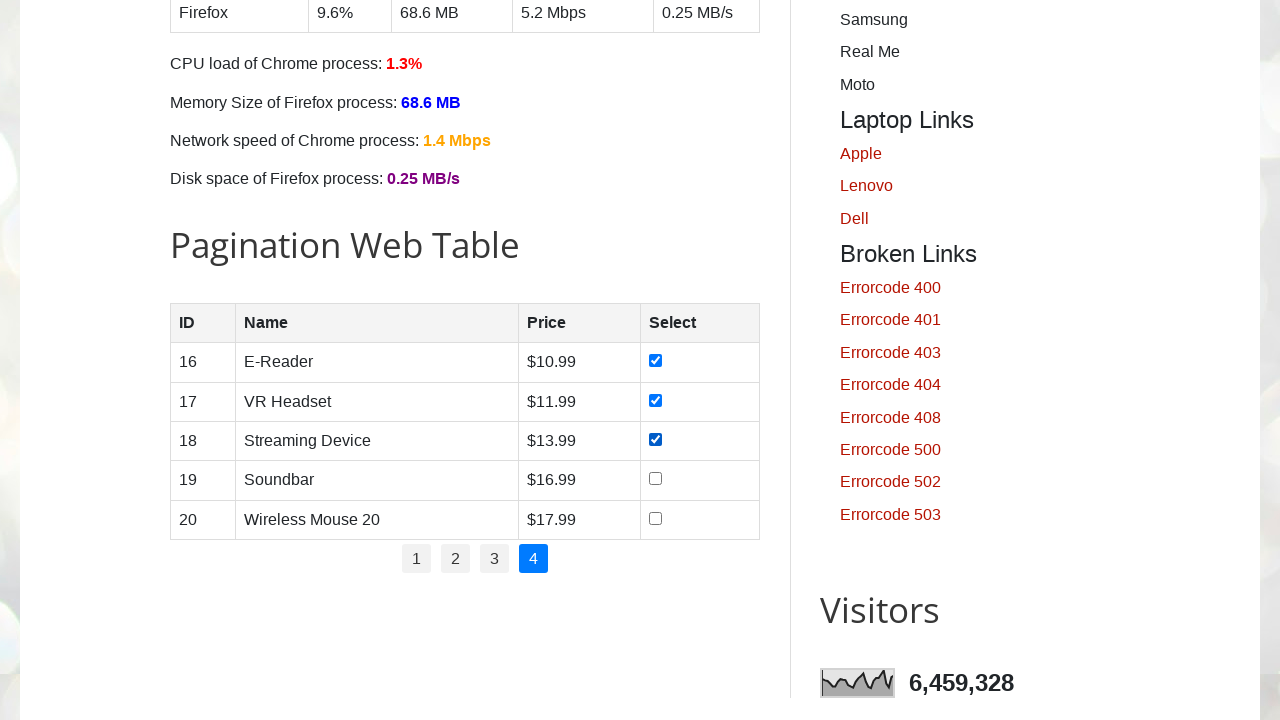

Clicked checkbox on page 4 at (656, 479) on xpath=//table[@id='productTable']/tbody//input >> nth=3
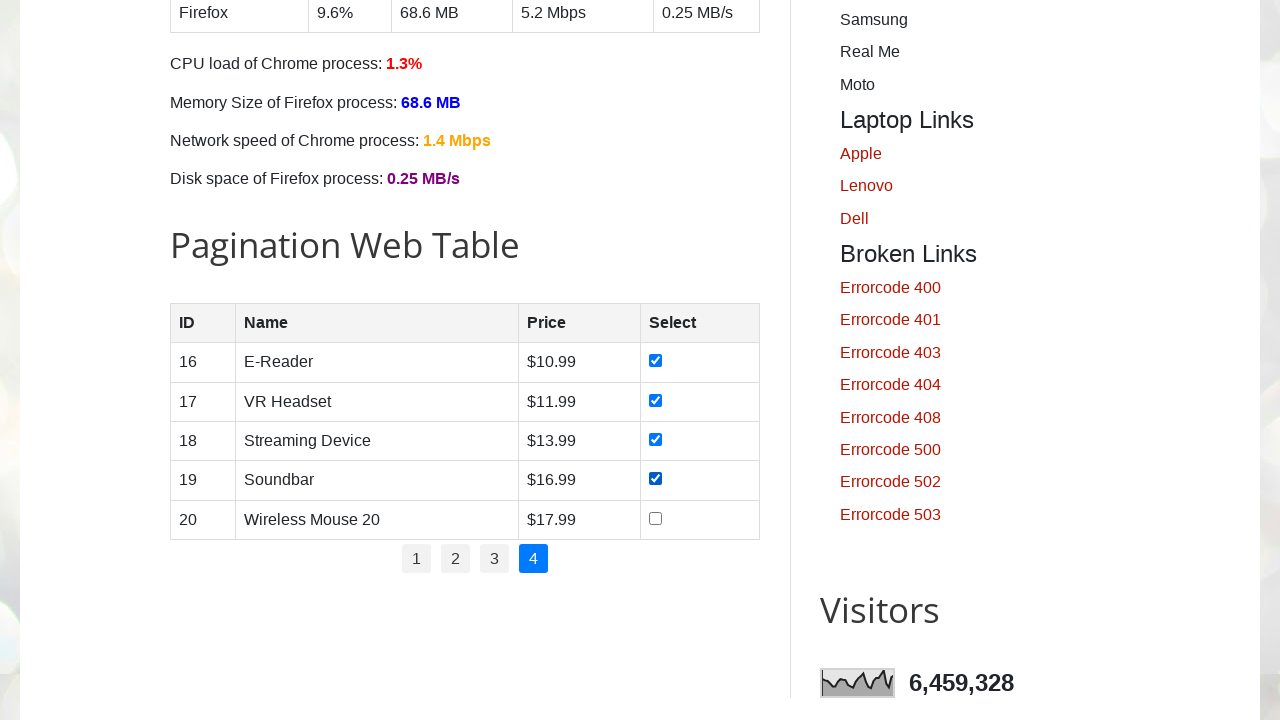

Clicked checkbox on page 4 at (656, 518) on xpath=//table[@id='productTable']/tbody//input >> nth=4
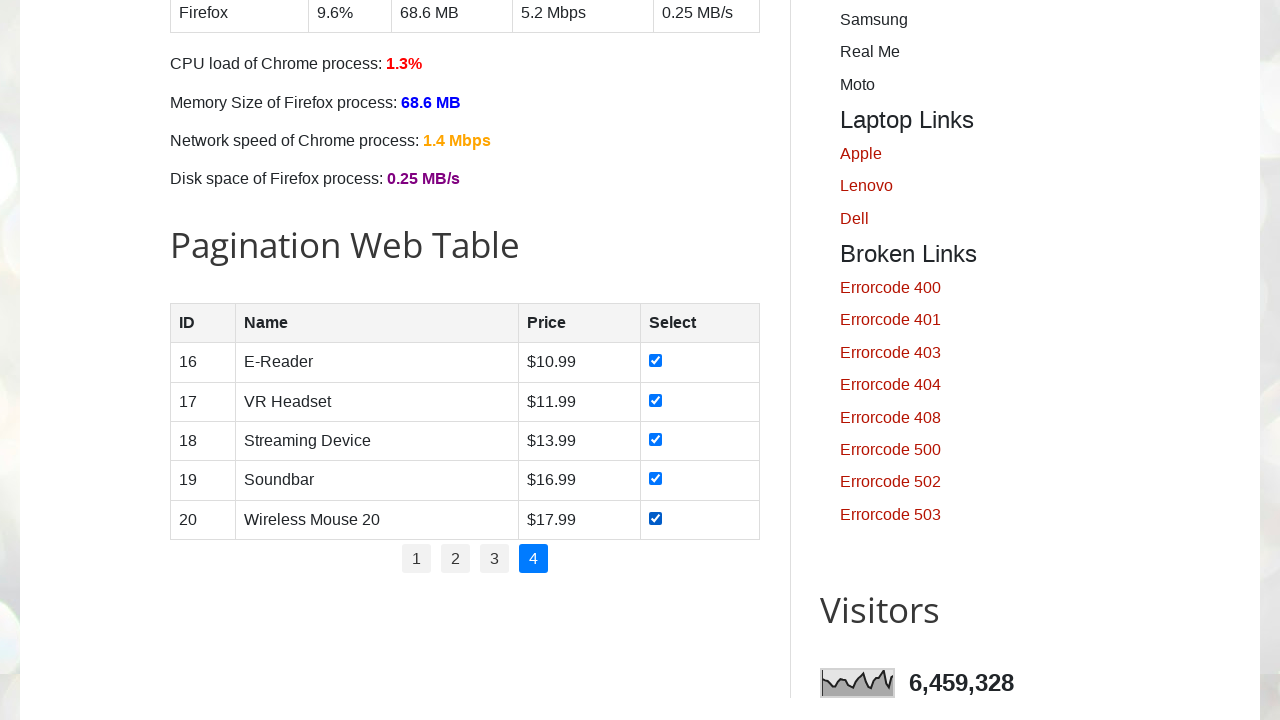

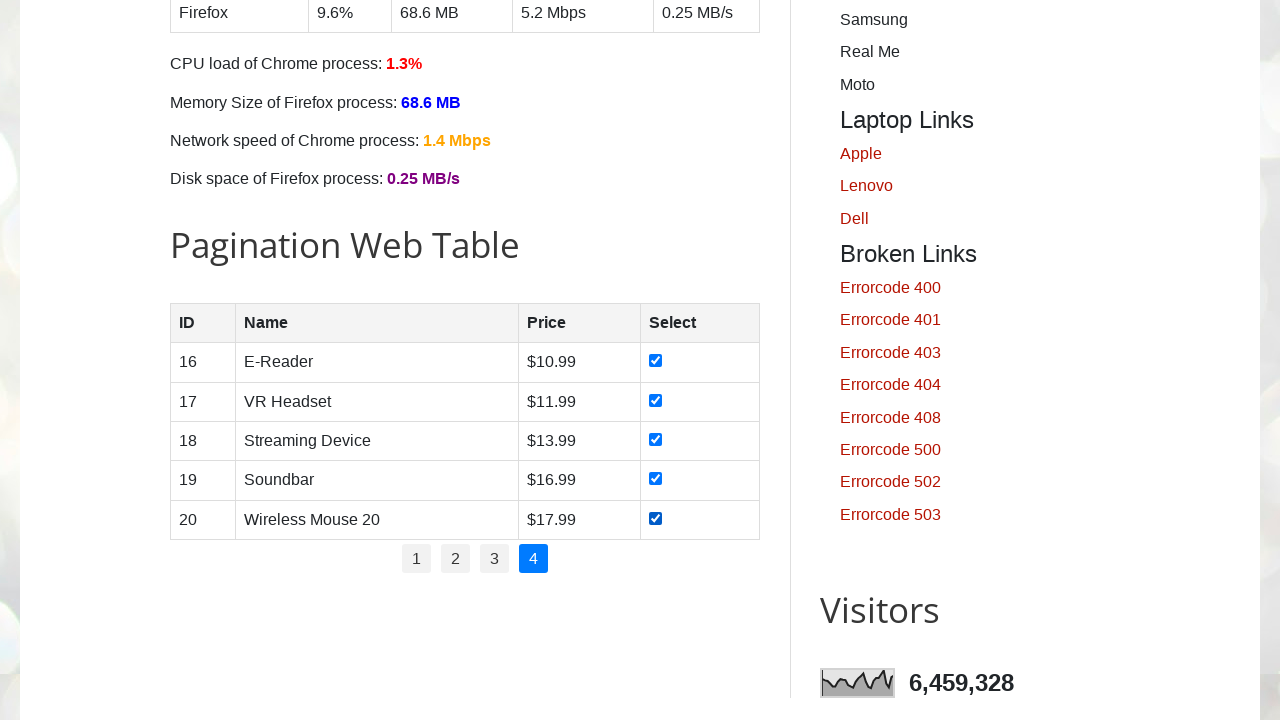